Tests pagination navigation by clicking on page 2, then clicking Next to go to page 3, verifying the text content changes and button states update correctly on each page.

Starting URL: https://bonigarcia.dev/selenium-webdriver-java/navigation1.html

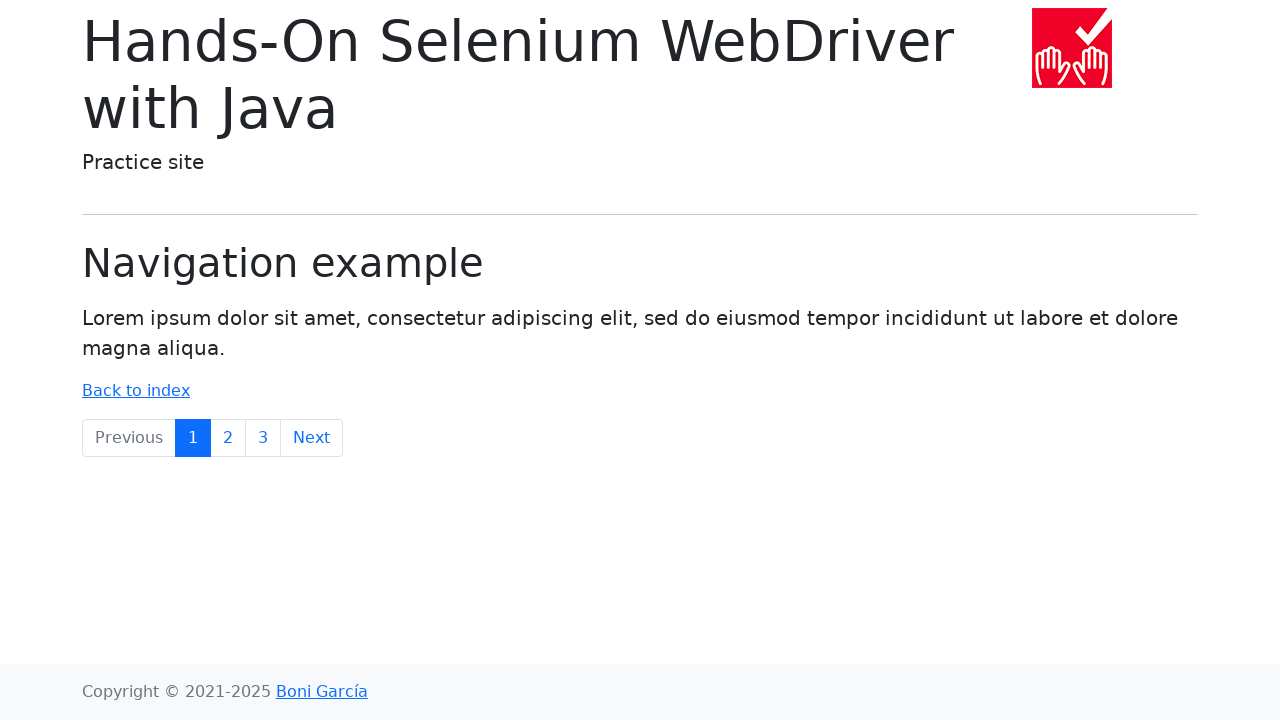

Clicked on page 2 link at (228, 438) on xpath=//a[text()='2']
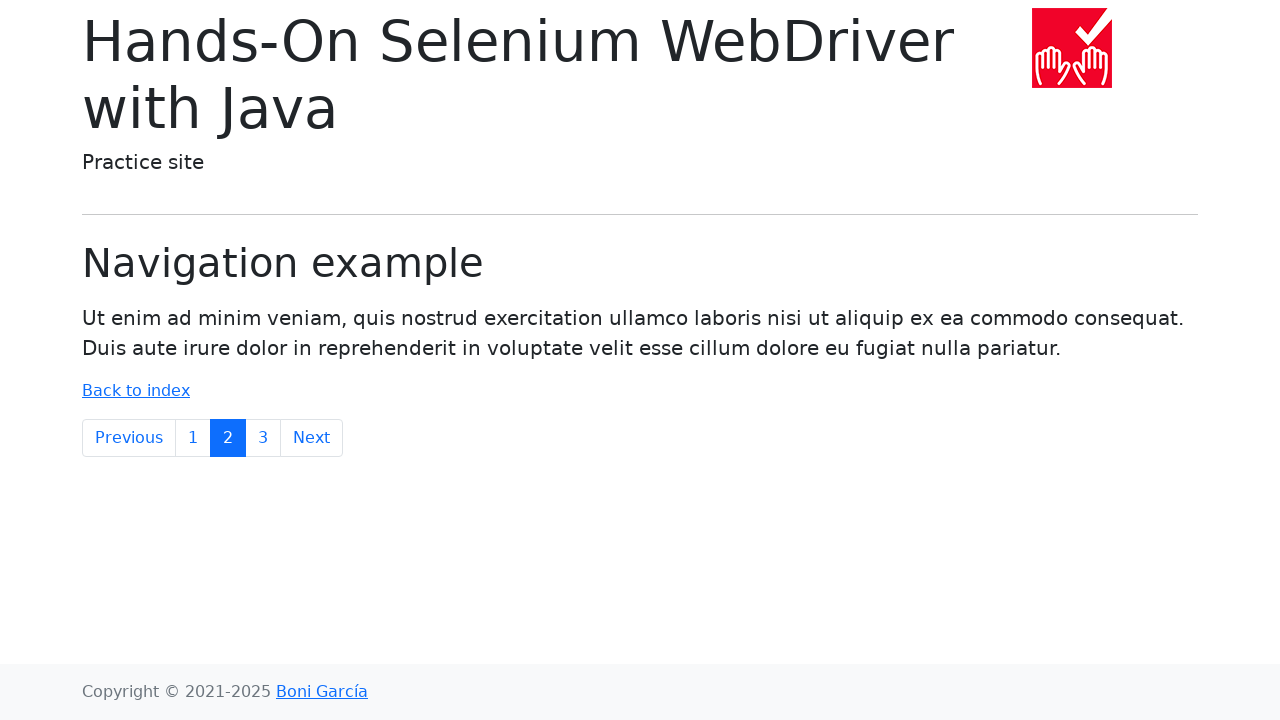

Page 2 content loaded
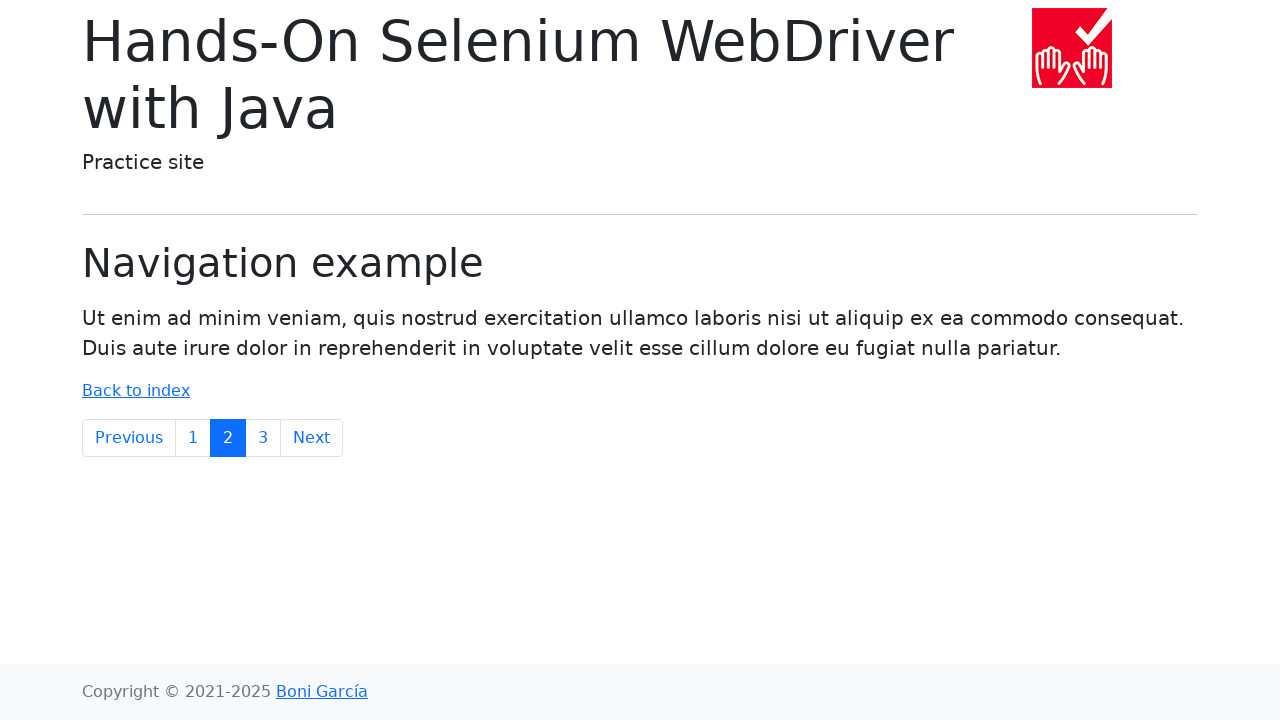

Verified text content on page 2 contains 'Ut enim ad minim veniam'
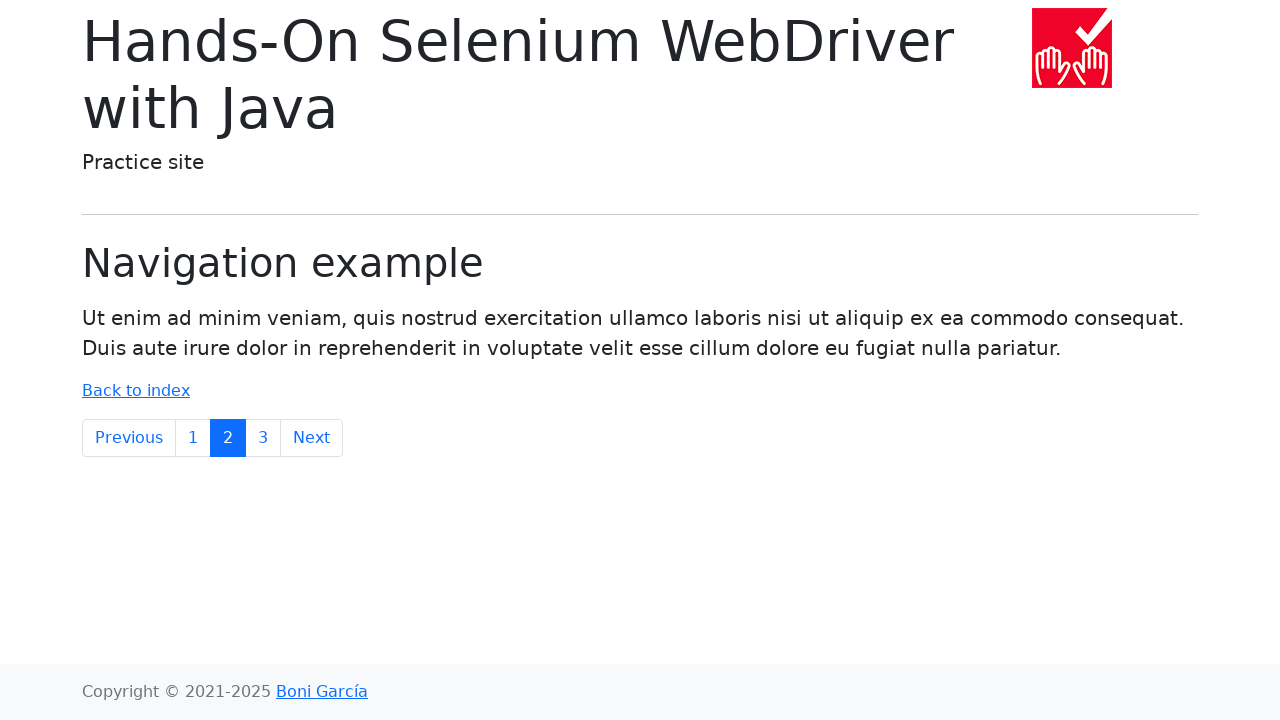

Verified Previous button is enabled on page 2
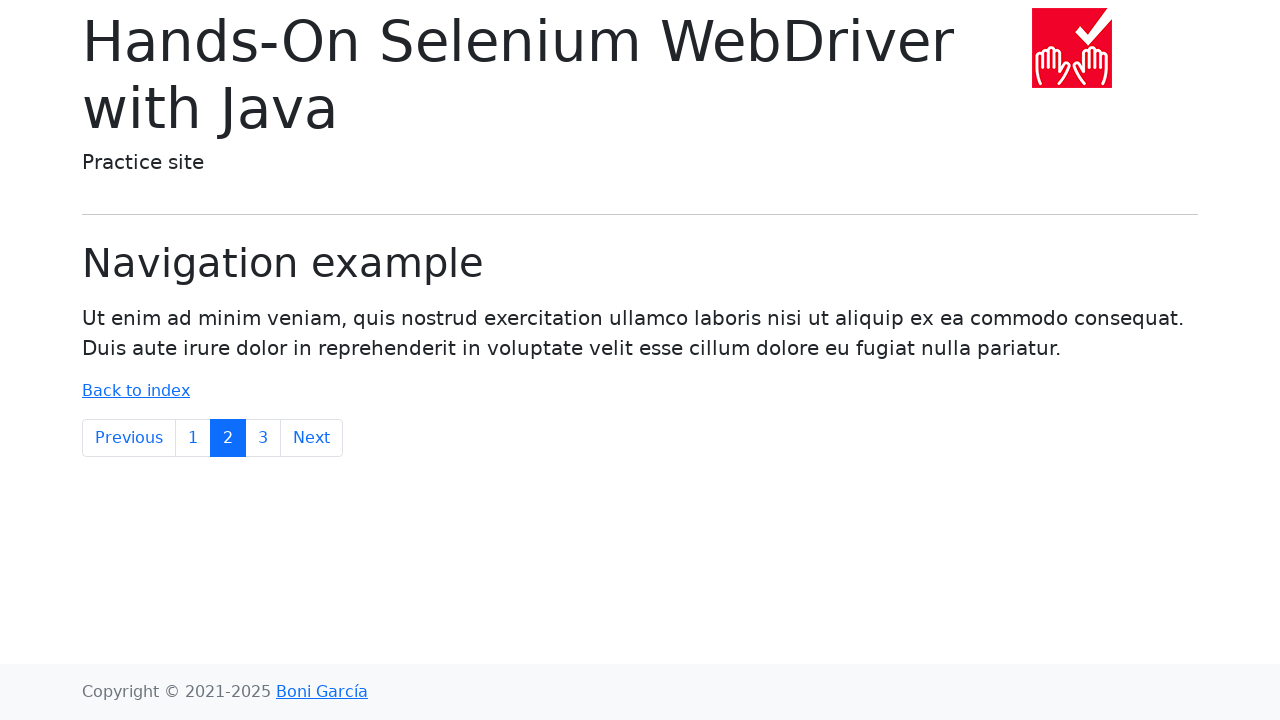

Verified page 2 is marked as active
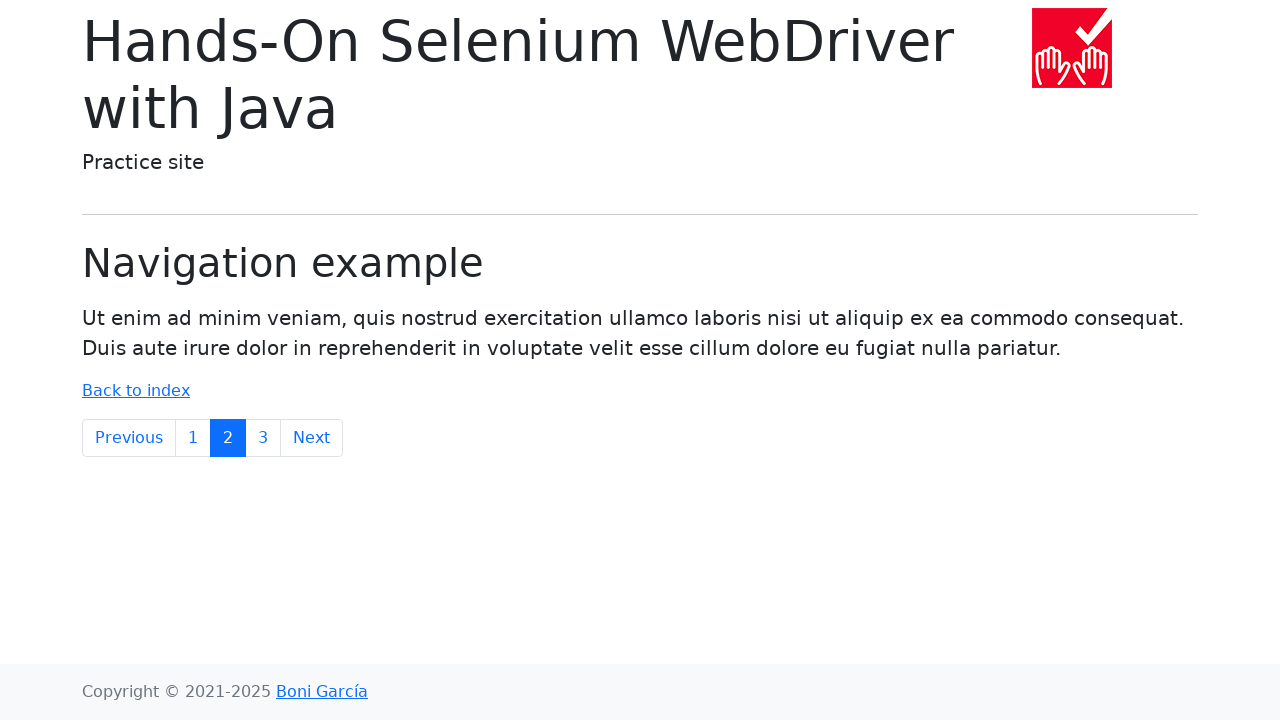

Clicked Next button to navigate to page 3 at (312, 438) on xpath=//a[text()='Next']
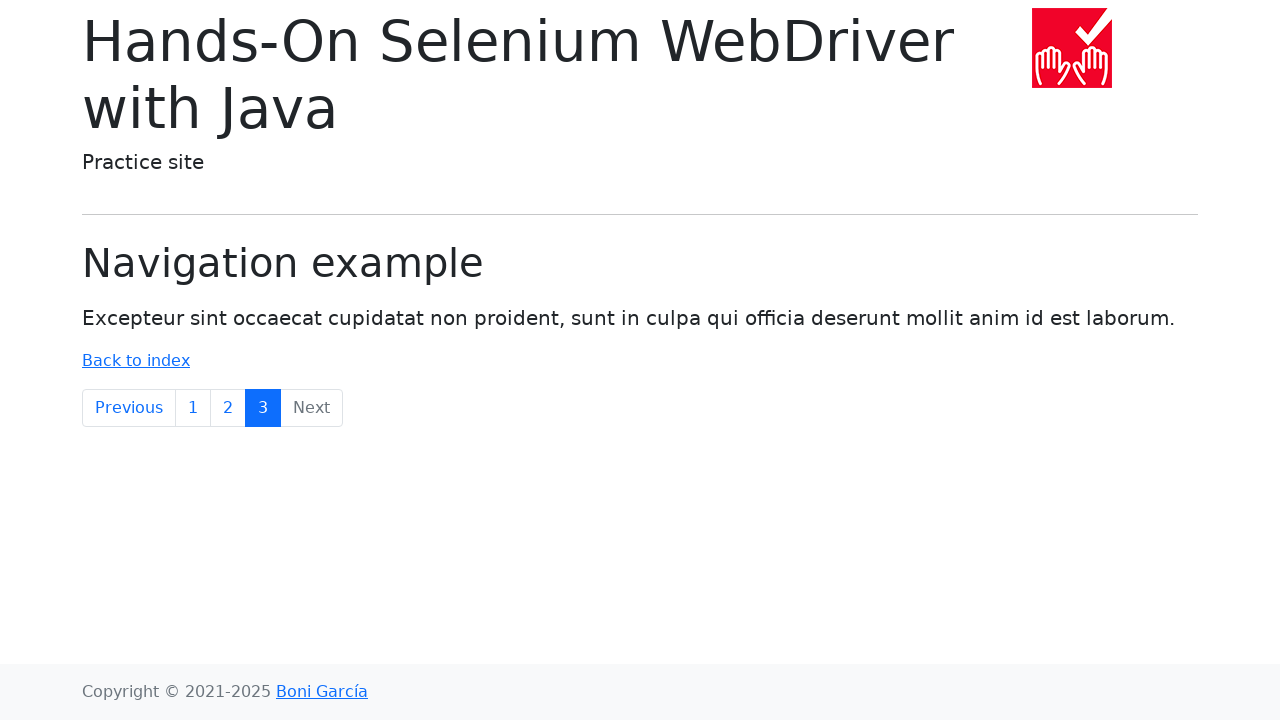

Page 3 content loaded
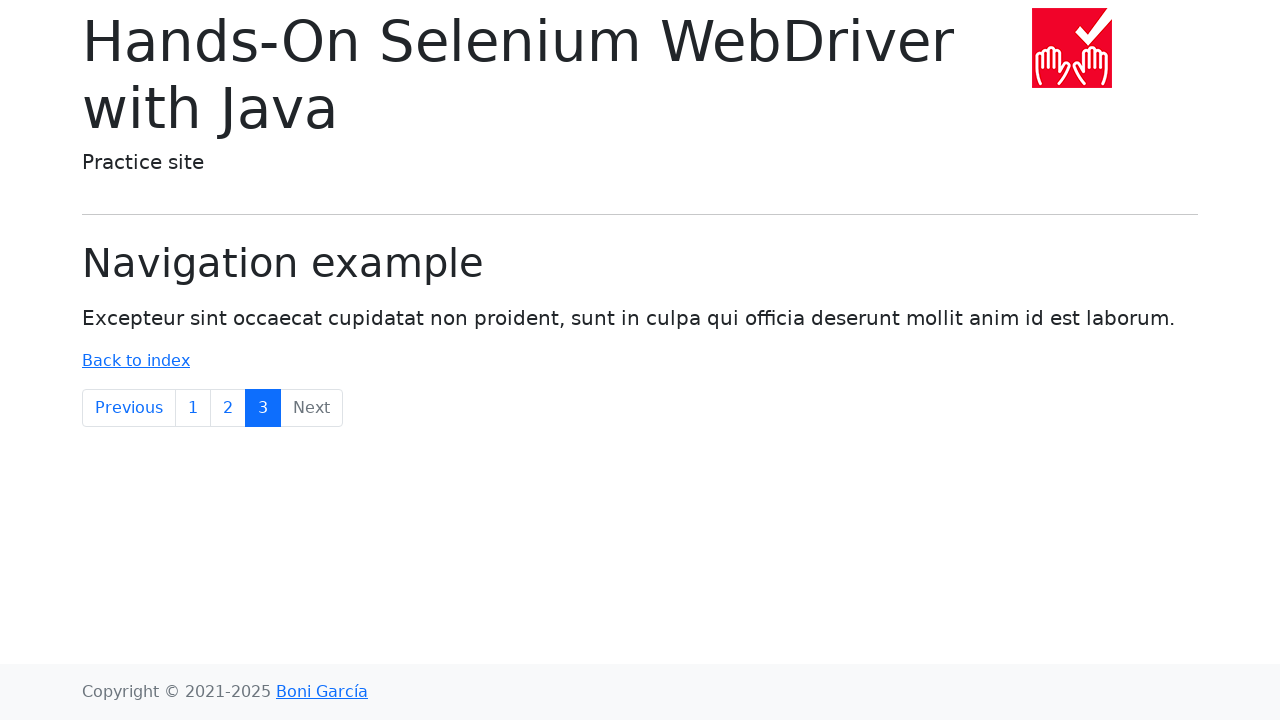

Verified text content on page 3 contains 'Excepteur sint occaecat cupidatat'
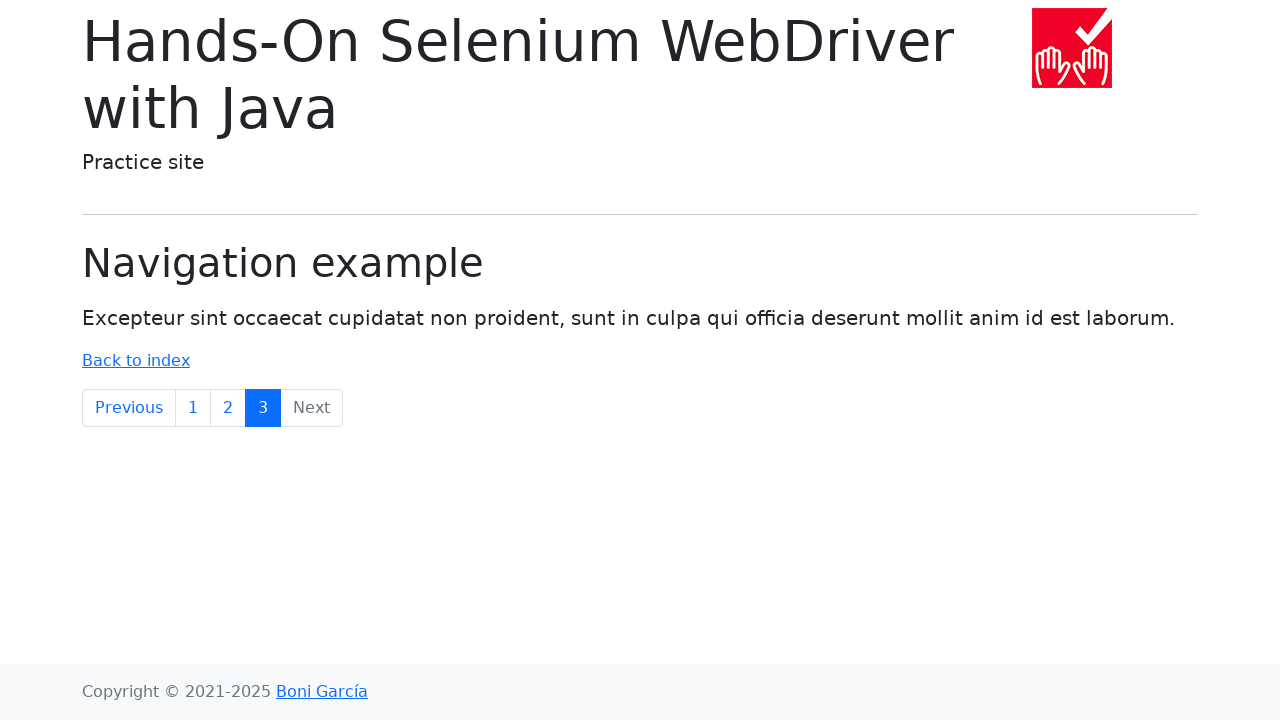

Verified Next button is disabled on page 3
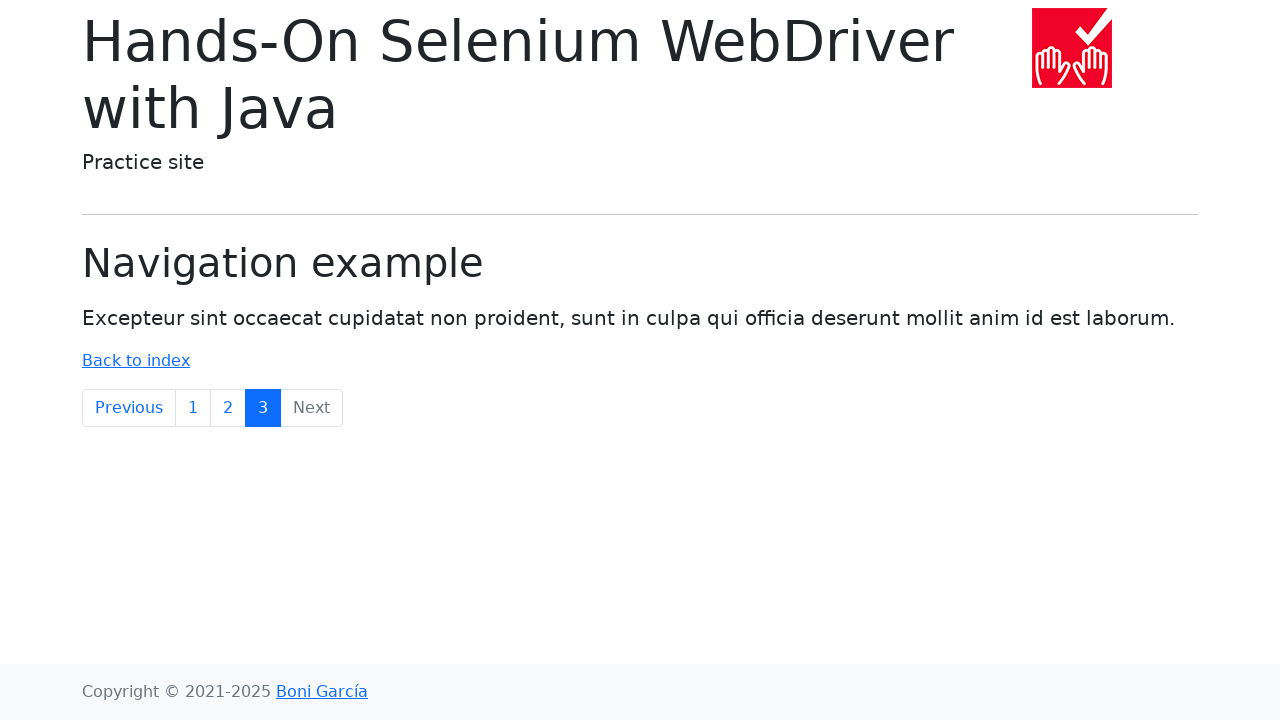

Verified page 3 is marked as active
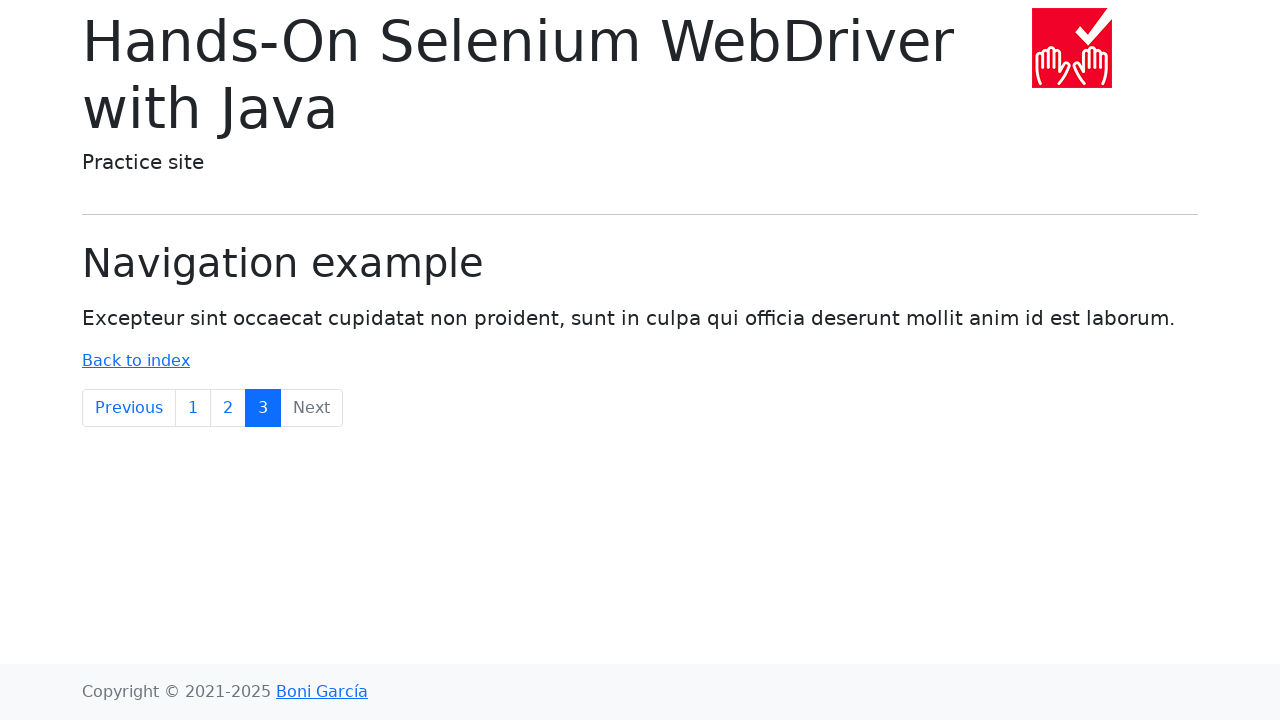

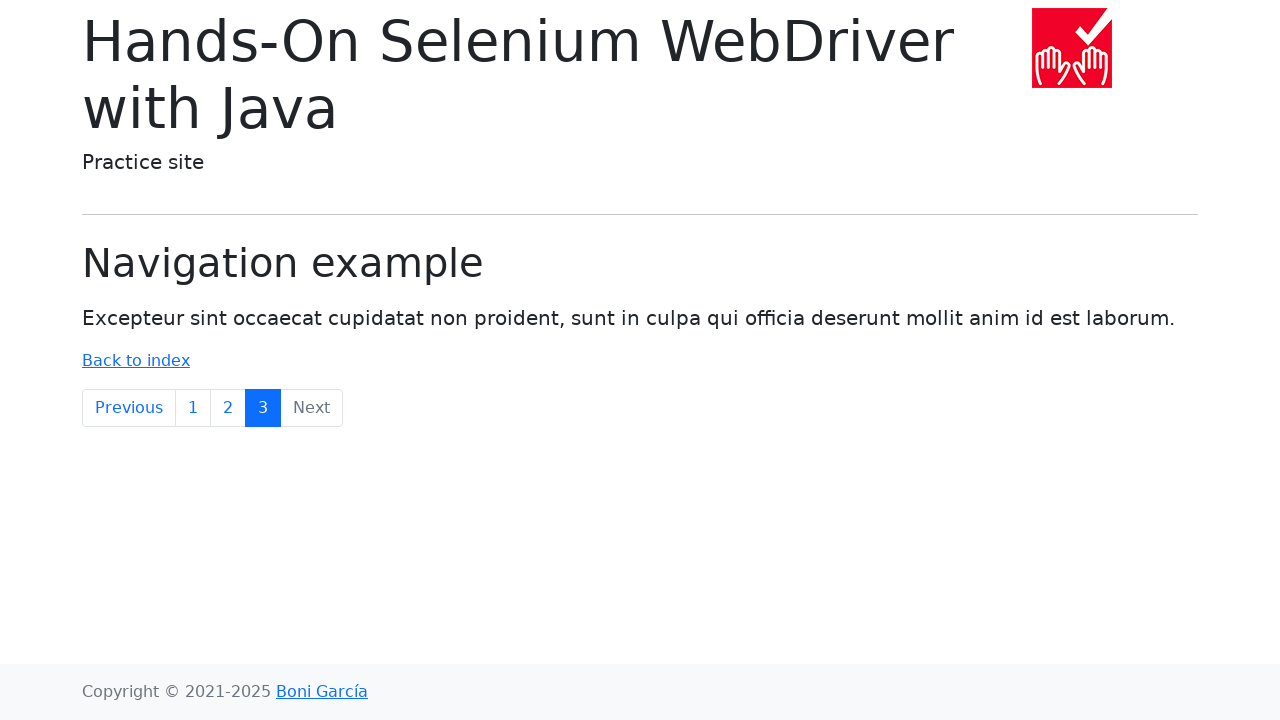